Tests dropdown selection by alternating between Option 1 and Option 2 using value attribute

Starting URL: https://testcenter.techproeducation.com/index.php?page=dropdown

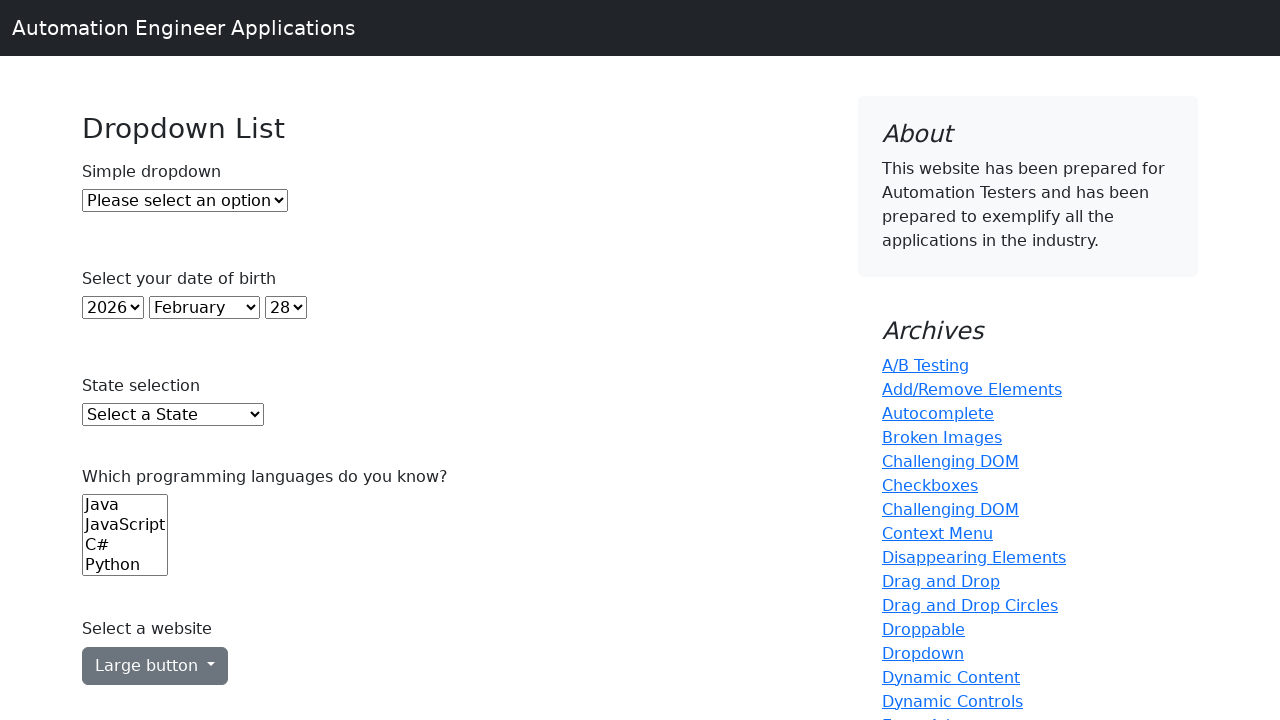

Selected Option 1 from dropdown using value attribute on #dropdown
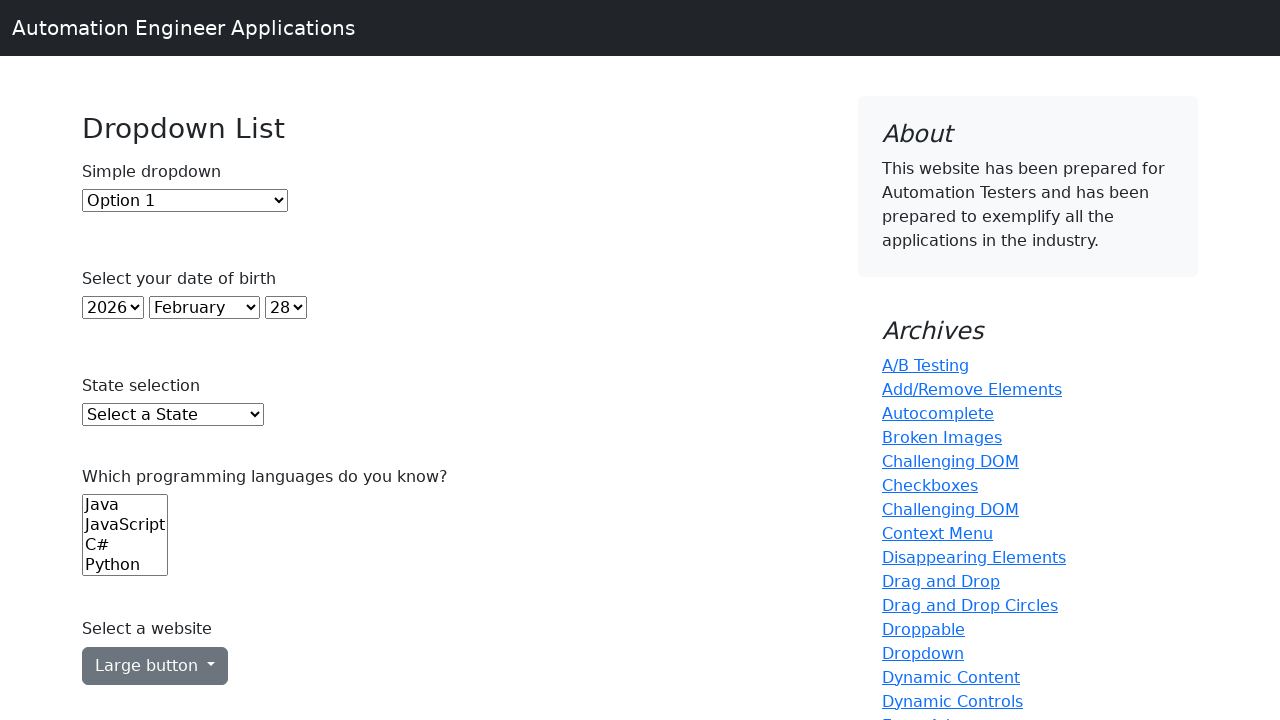

Selected Option 2 from dropdown using value attribute on #dropdown
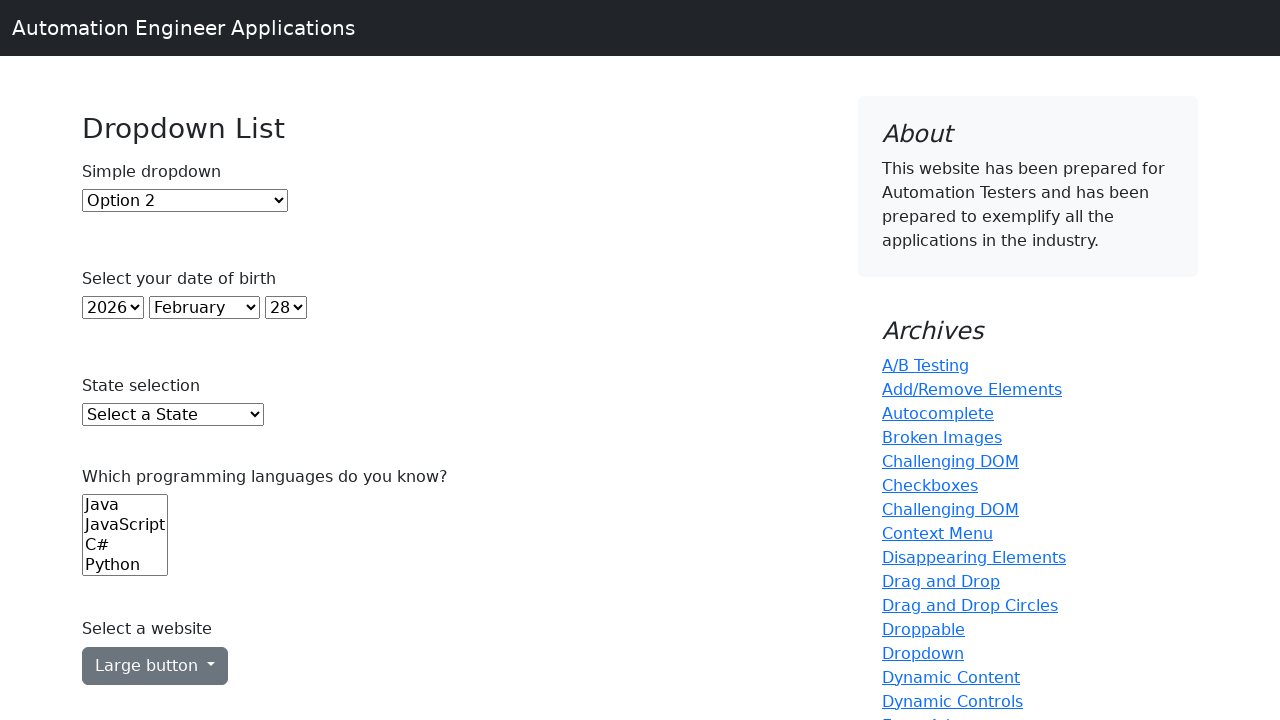

Selected Option 1 from dropdown using value attribute again on #dropdown
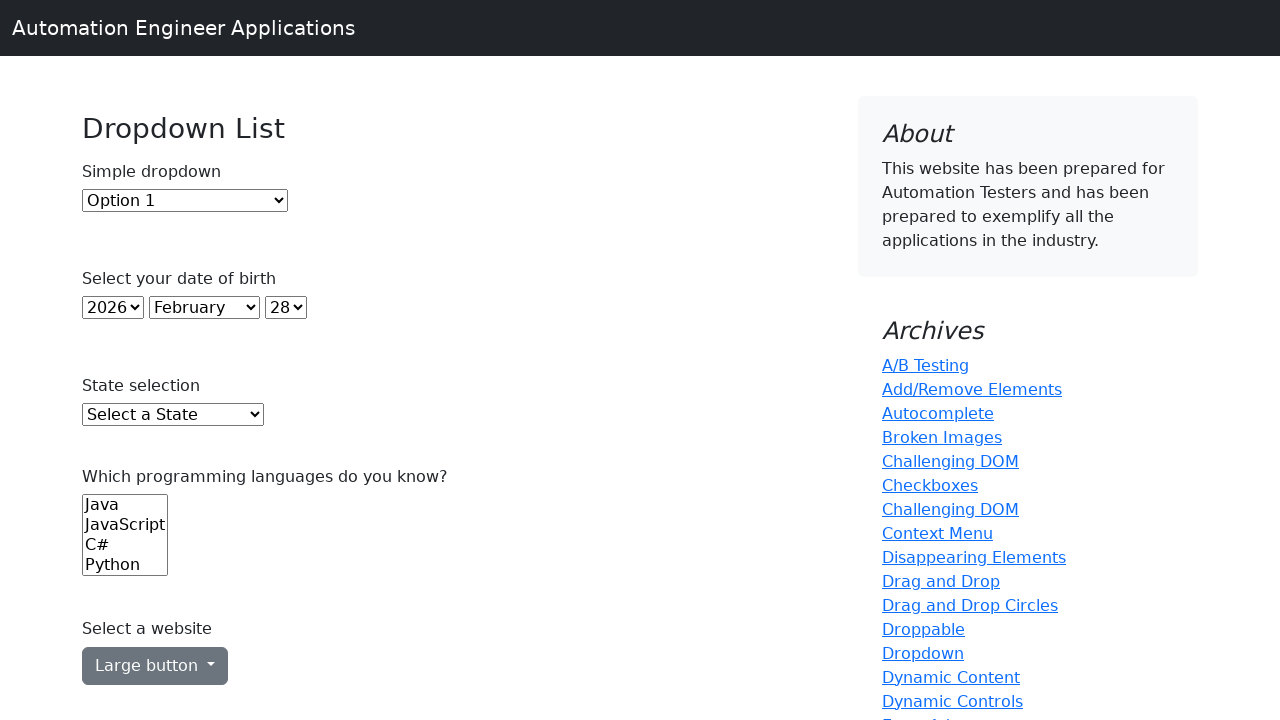

Selected Option 2 from dropdown using value attribute again on #dropdown
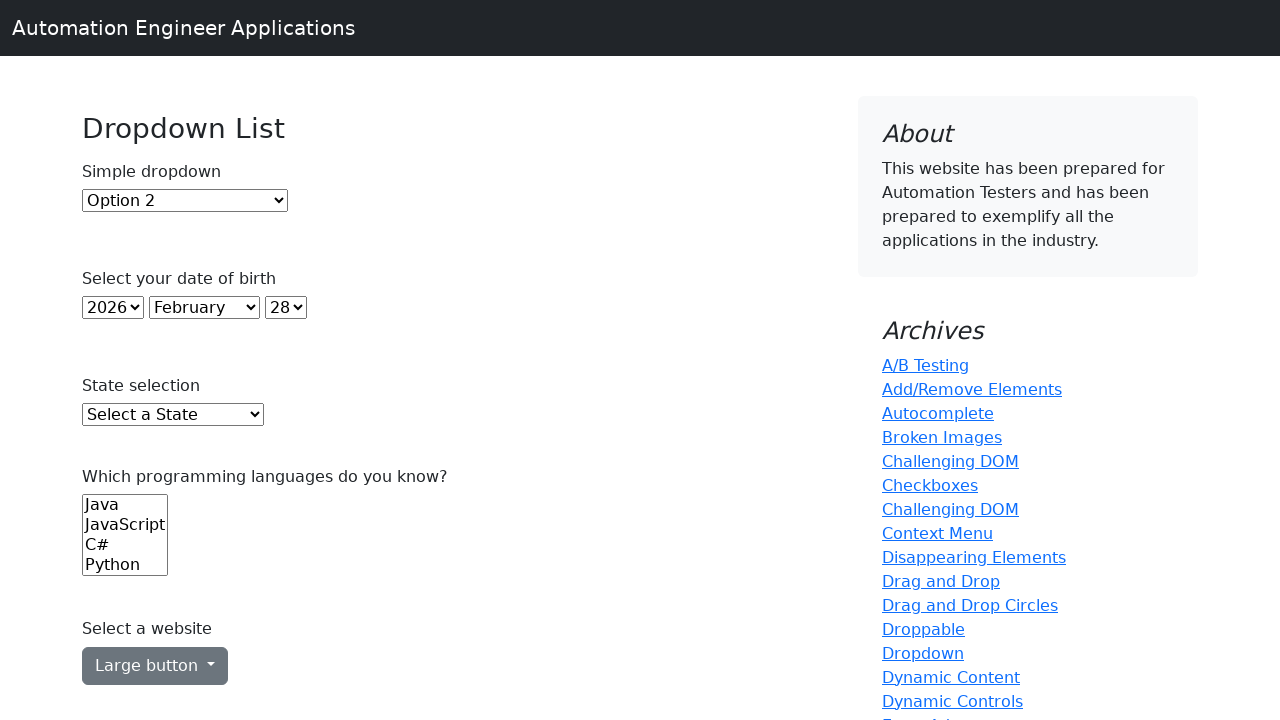

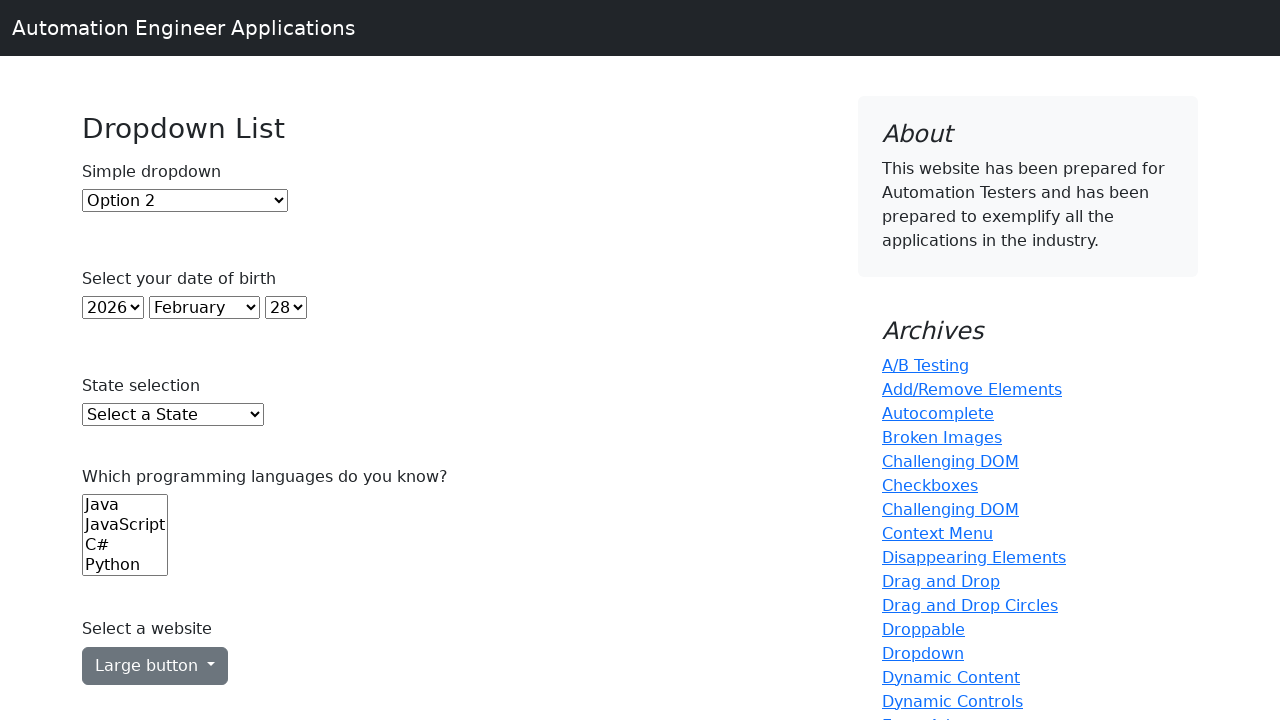